Tests the browser back button navigation between filter views

Starting URL: https://demo.playwright.dev/todomvc

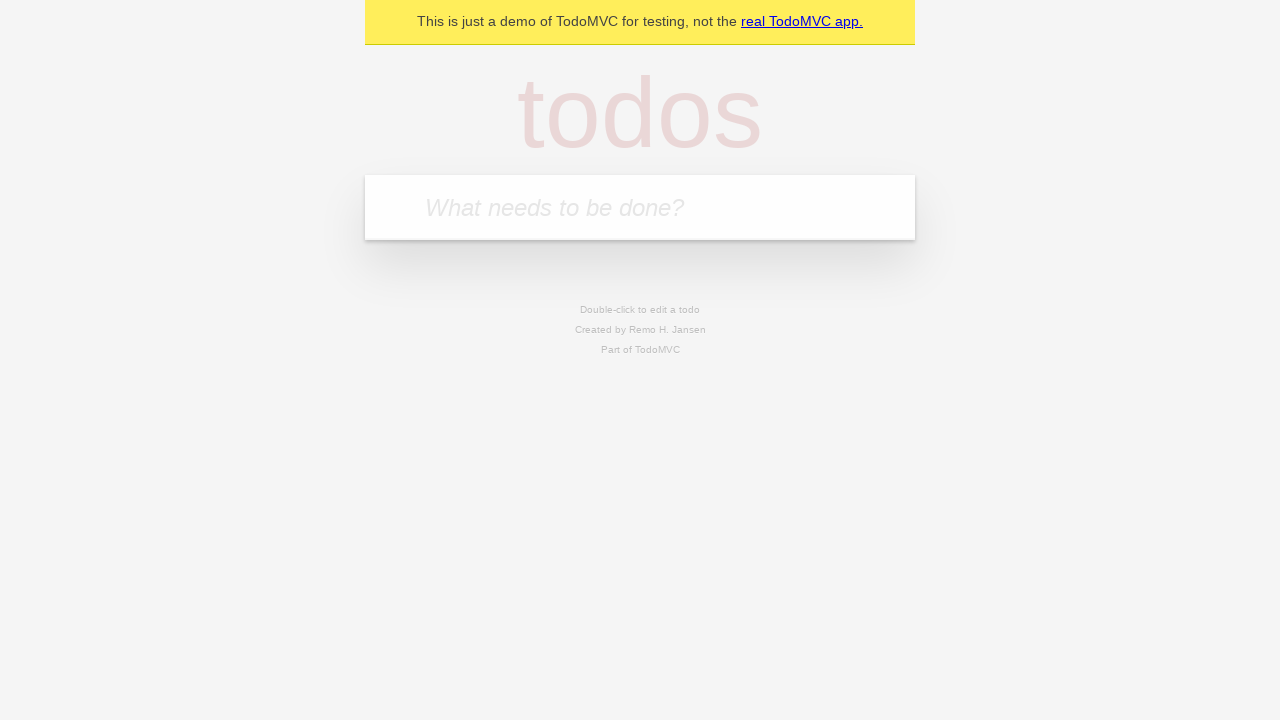

Filled todo input field with 'buy some cheese' on internal:attr=[placeholder="What needs to be done?"i]
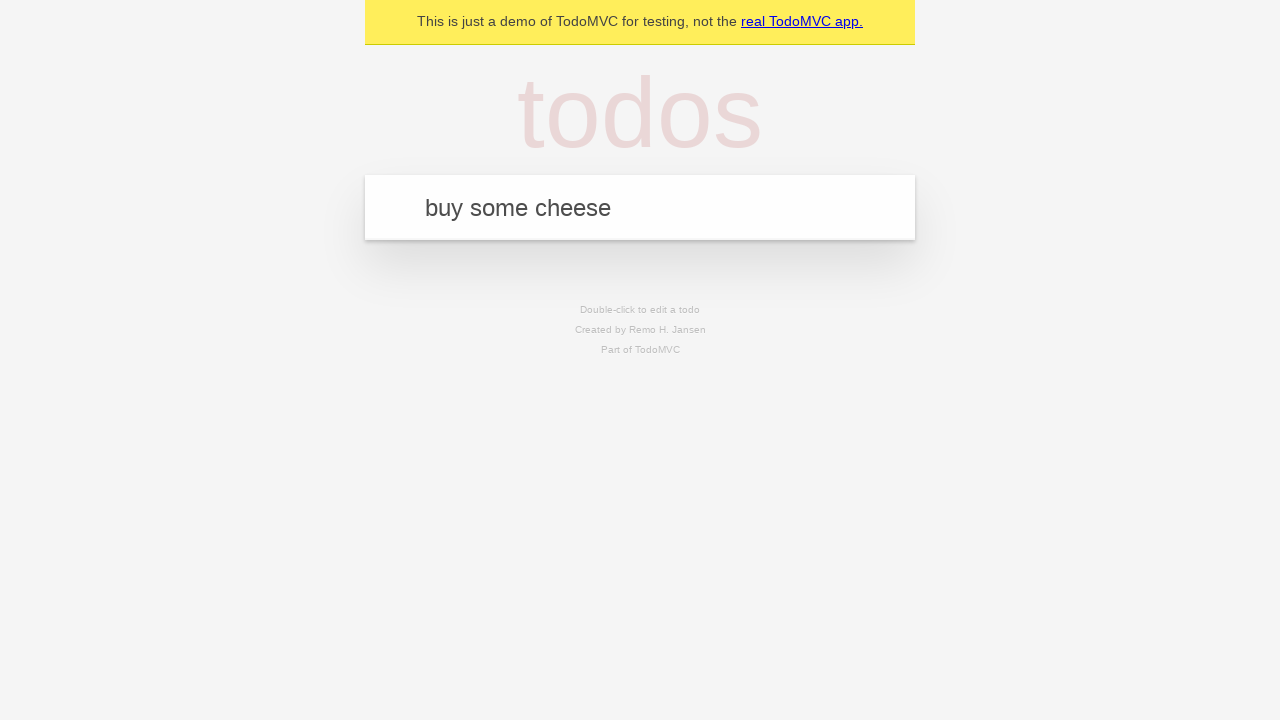

Pressed Enter to create todo 'buy some cheese' on internal:attr=[placeholder="What needs to be done?"i]
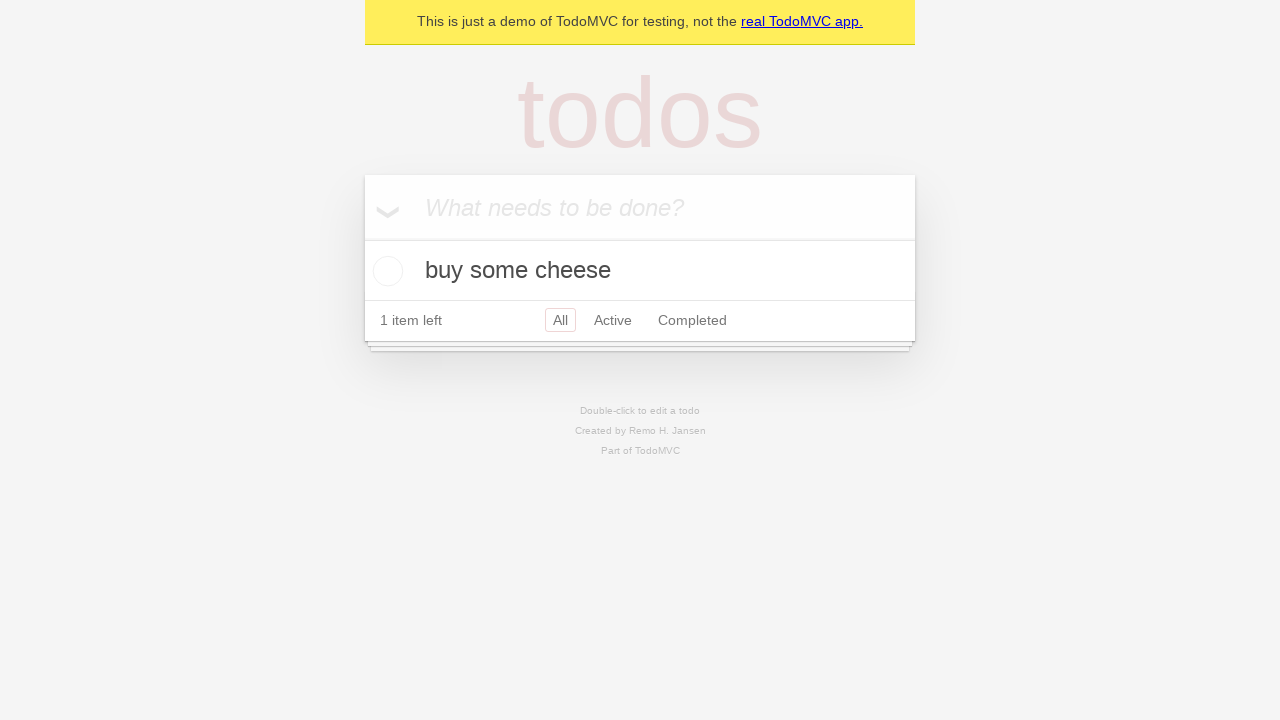

Filled todo input field with 'feed the cat' on internal:attr=[placeholder="What needs to be done?"i]
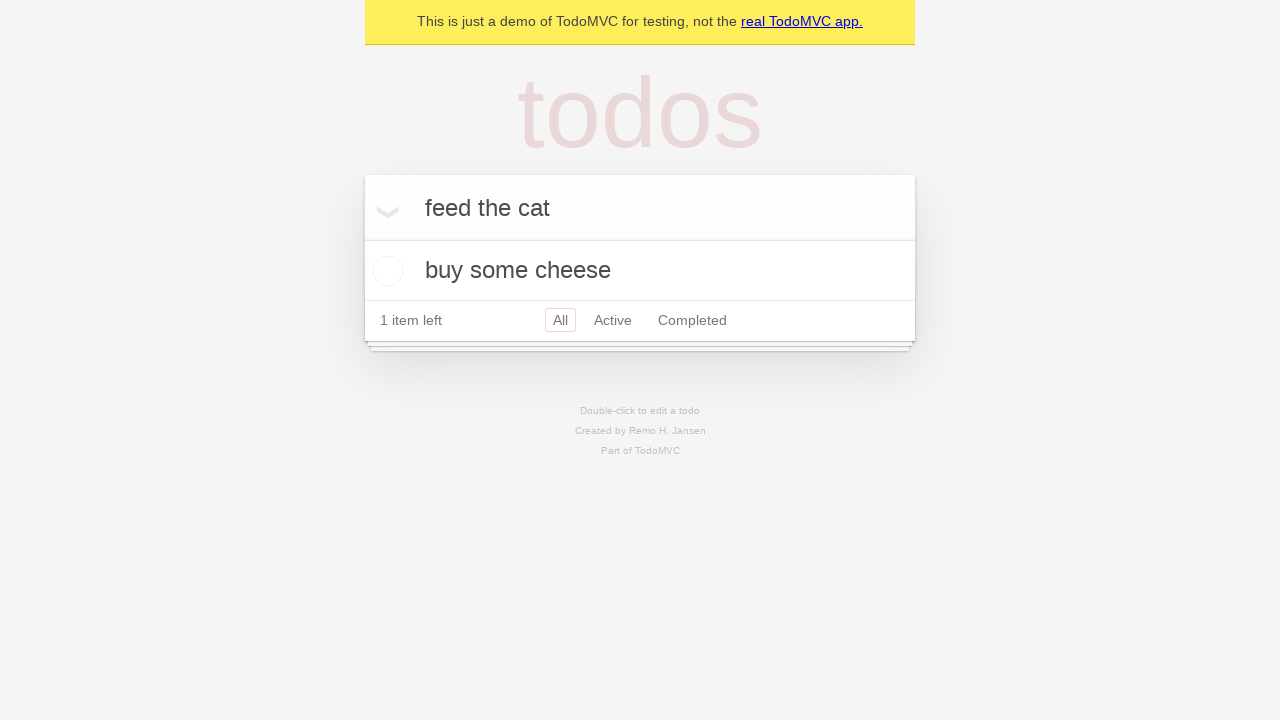

Pressed Enter to create todo 'feed the cat' on internal:attr=[placeholder="What needs to be done?"i]
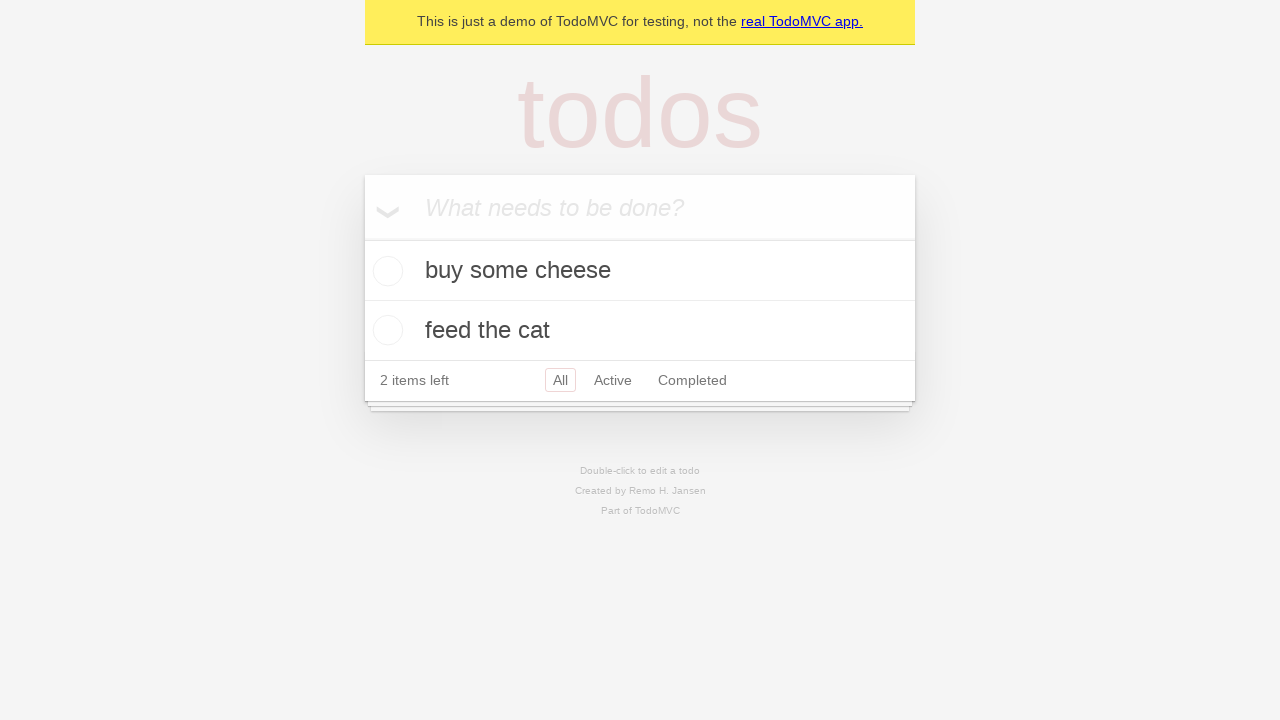

Filled todo input field with 'book a doctors appointment' on internal:attr=[placeholder="What needs to be done?"i]
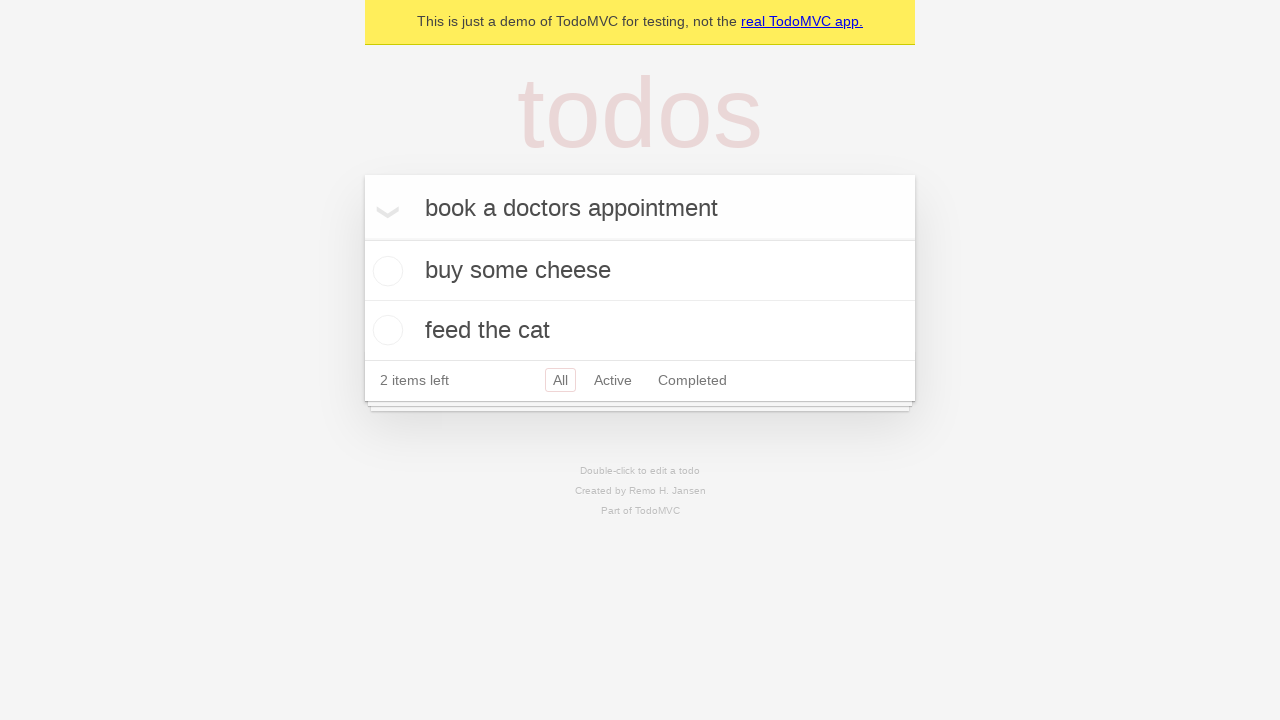

Pressed Enter to create todo 'book a doctors appointment' on internal:attr=[placeholder="What needs to be done?"i]
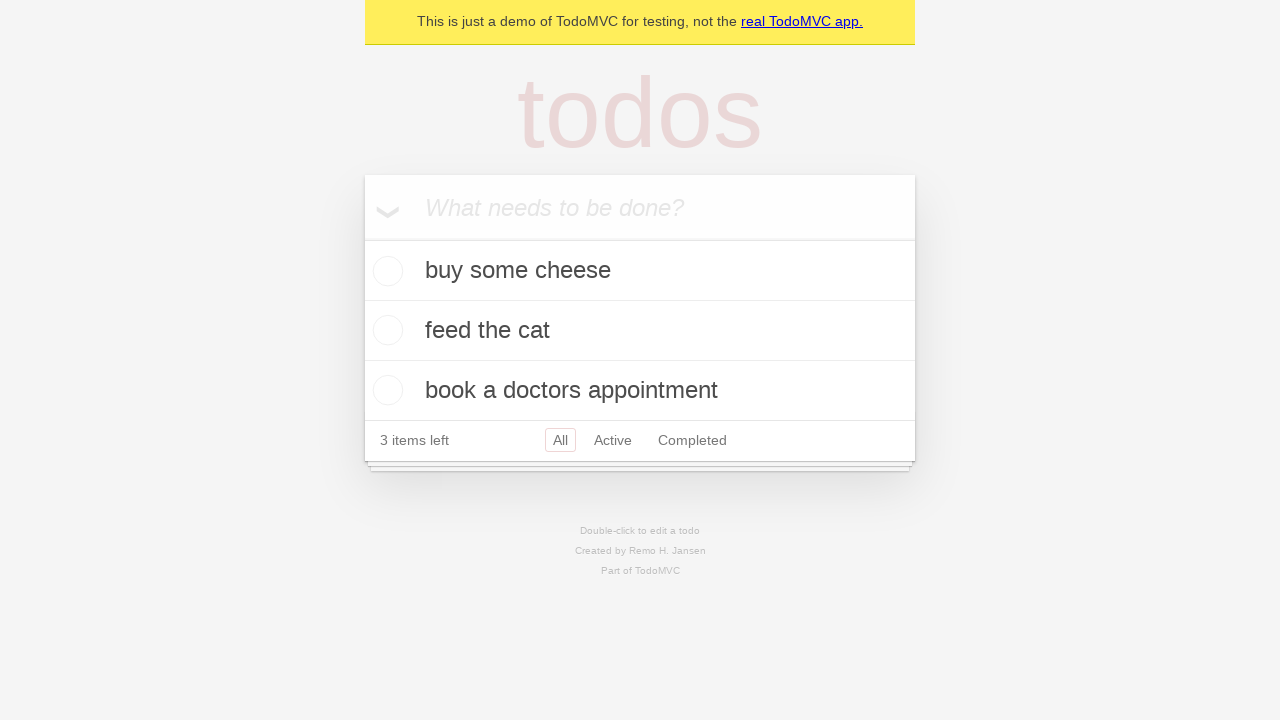

Checked the second todo item 'feed the cat' at (385, 330) on [data-testid='todo-item'] >> nth=1 >> internal:role=checkbox
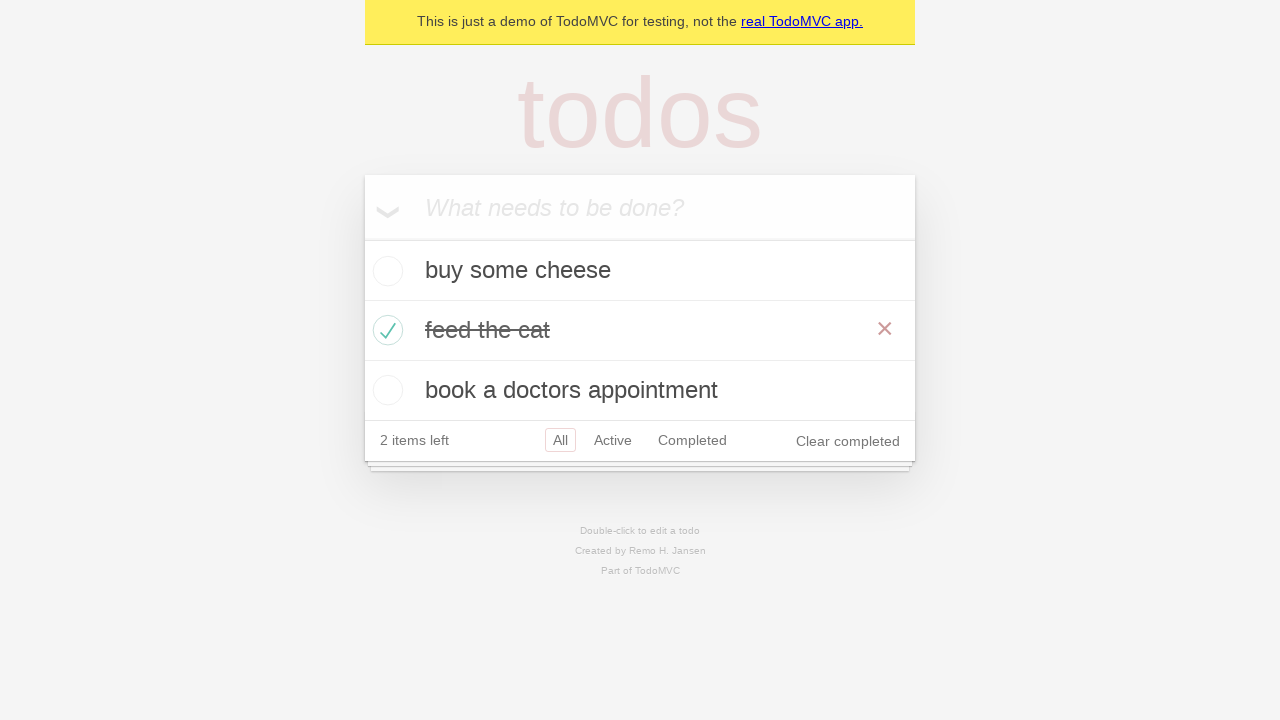

Clicked 'All' filter link to view all todos at (560, 440) on internal:role=link[name="All"i]
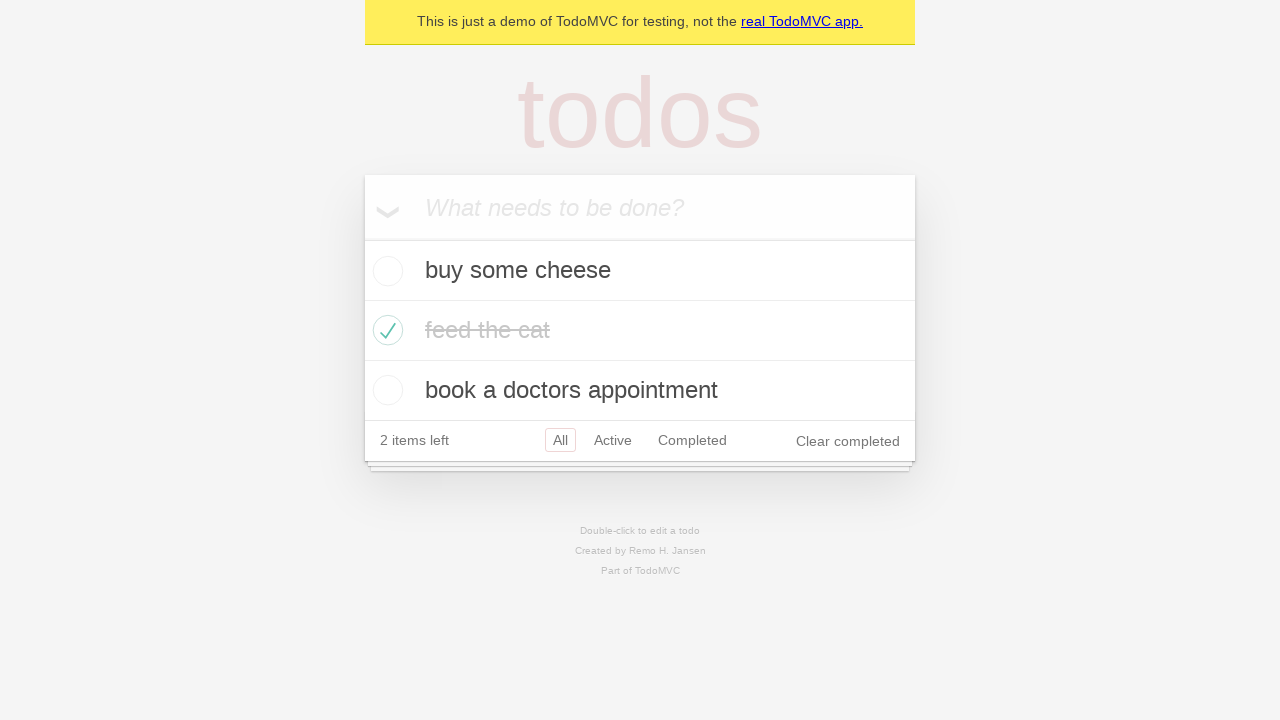

Clicked 'Active' filter link to view active todos at (613, 440) on internal:role=link[name="Active"i]
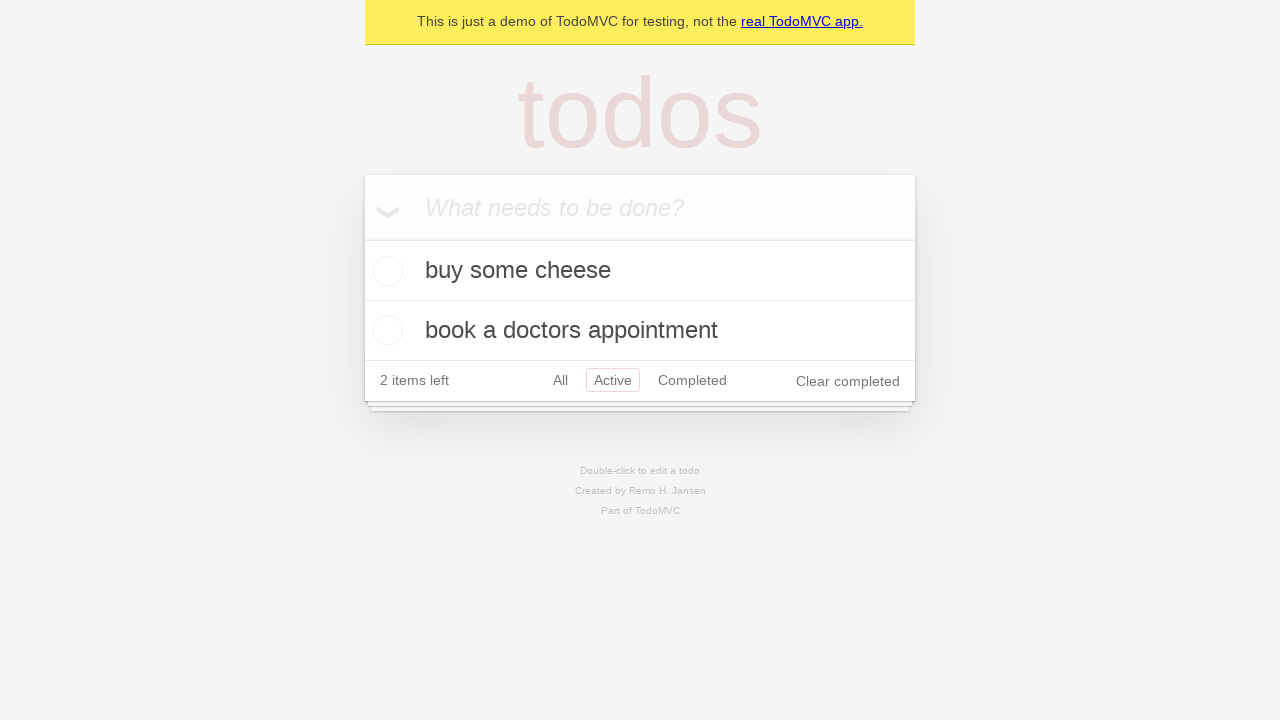

Clicked 'Completed' filter link to view completed todos at (692, 380) on internal:role=link[name="Completed"i]
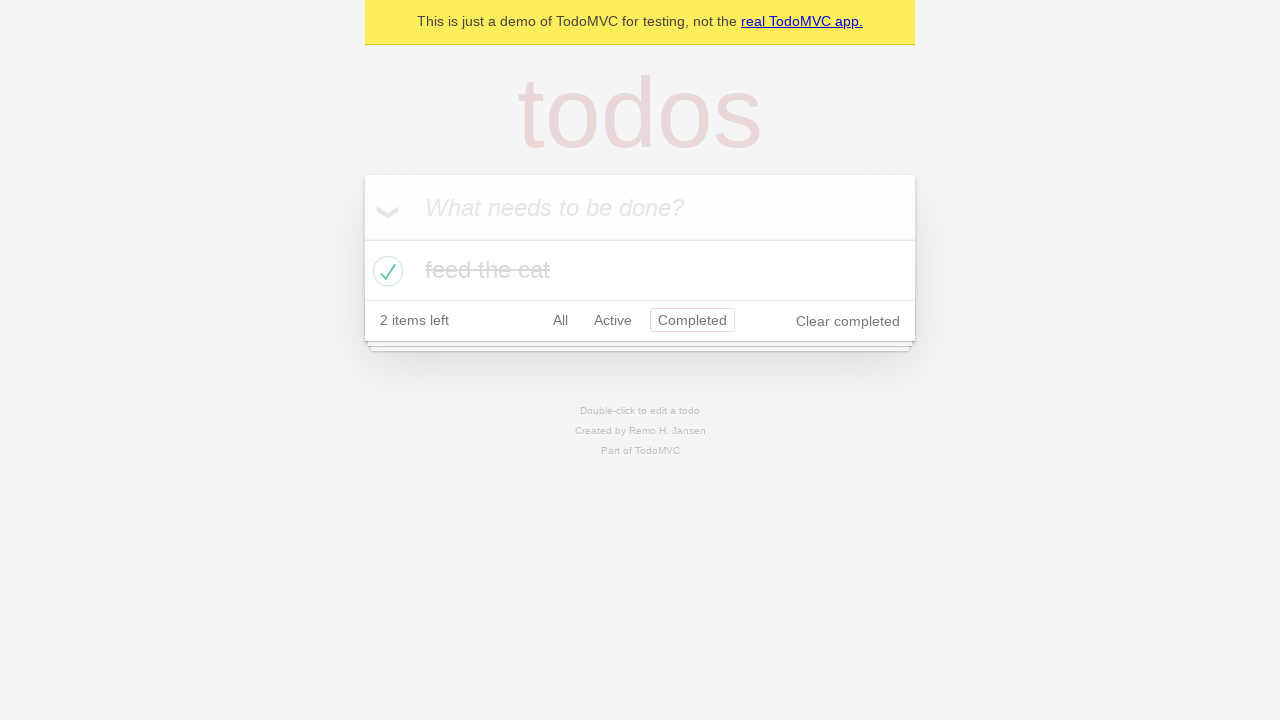

Pressed back button to navigate from 'Completed' filter back to 'Active' filter
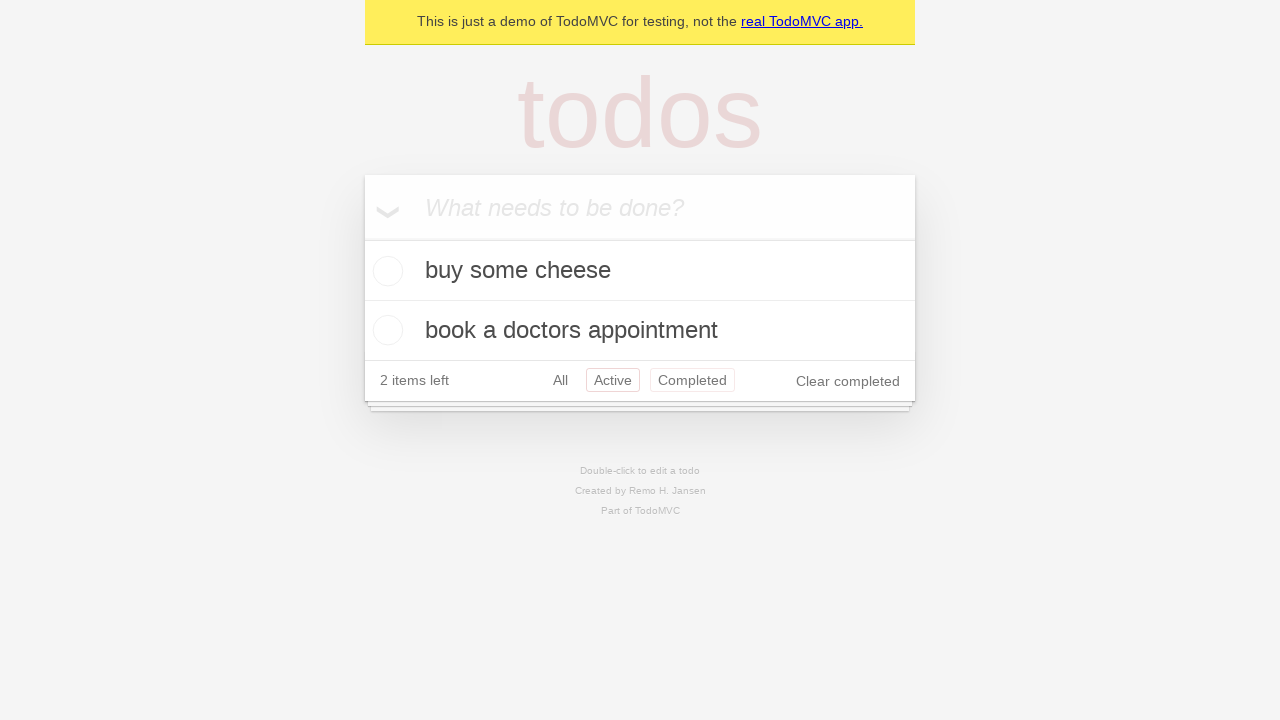

Pressed back button to navigate from 'Active' filter back to 'All' filter
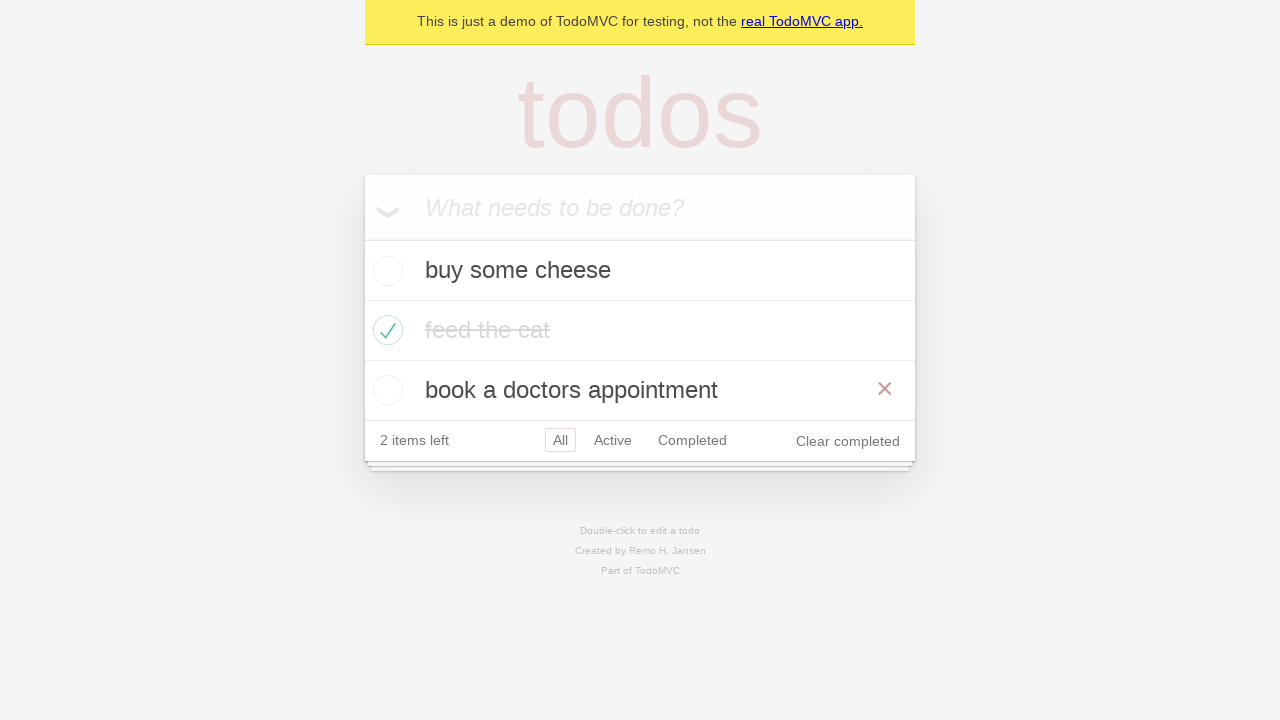

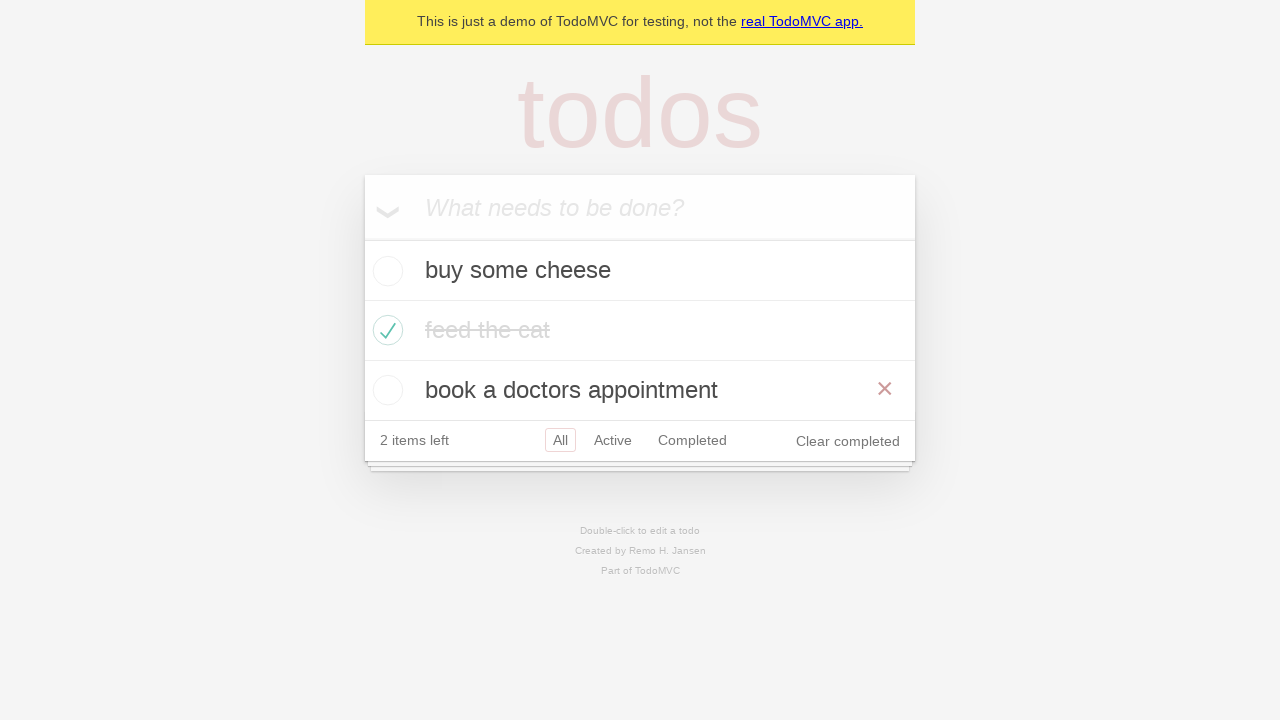